Tests autocomplete suggestions by typing "IND" and selecting "India" from the dropdown

Starting URL: https://www.rahulshettyacademy.com/AutomationPractice/

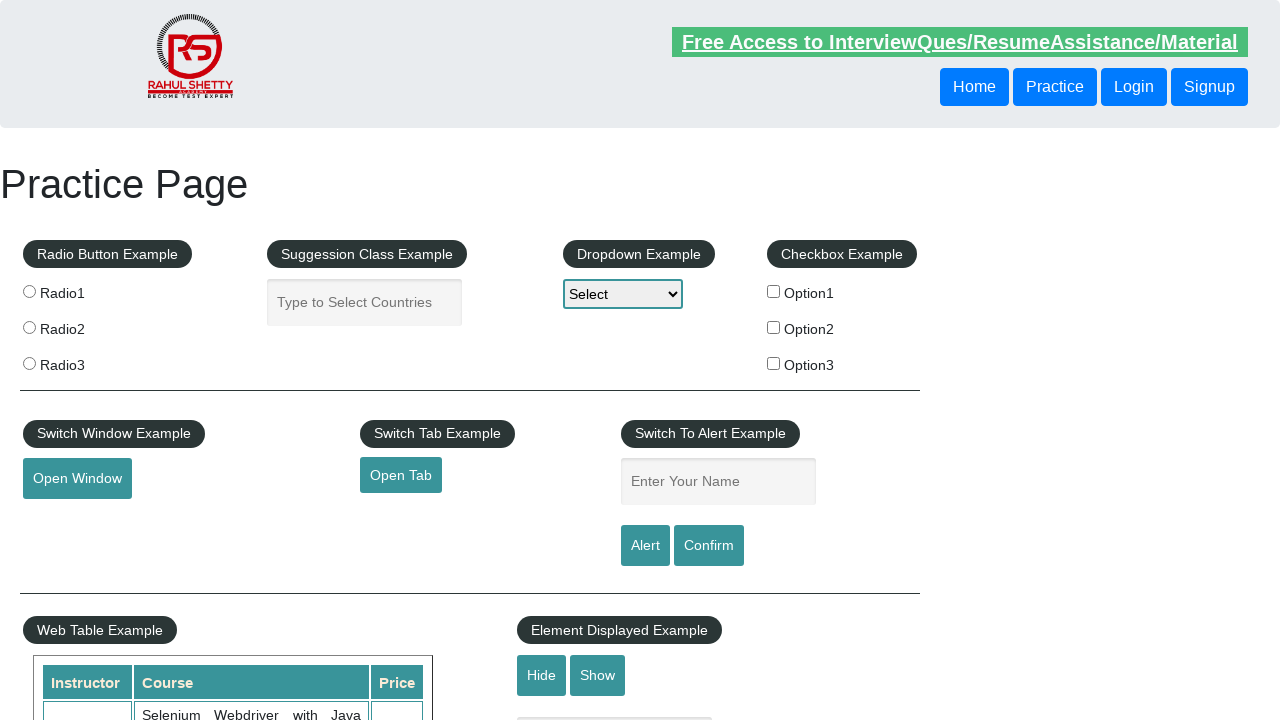

Typed 'IND' into autocomplete field on #autocomplete
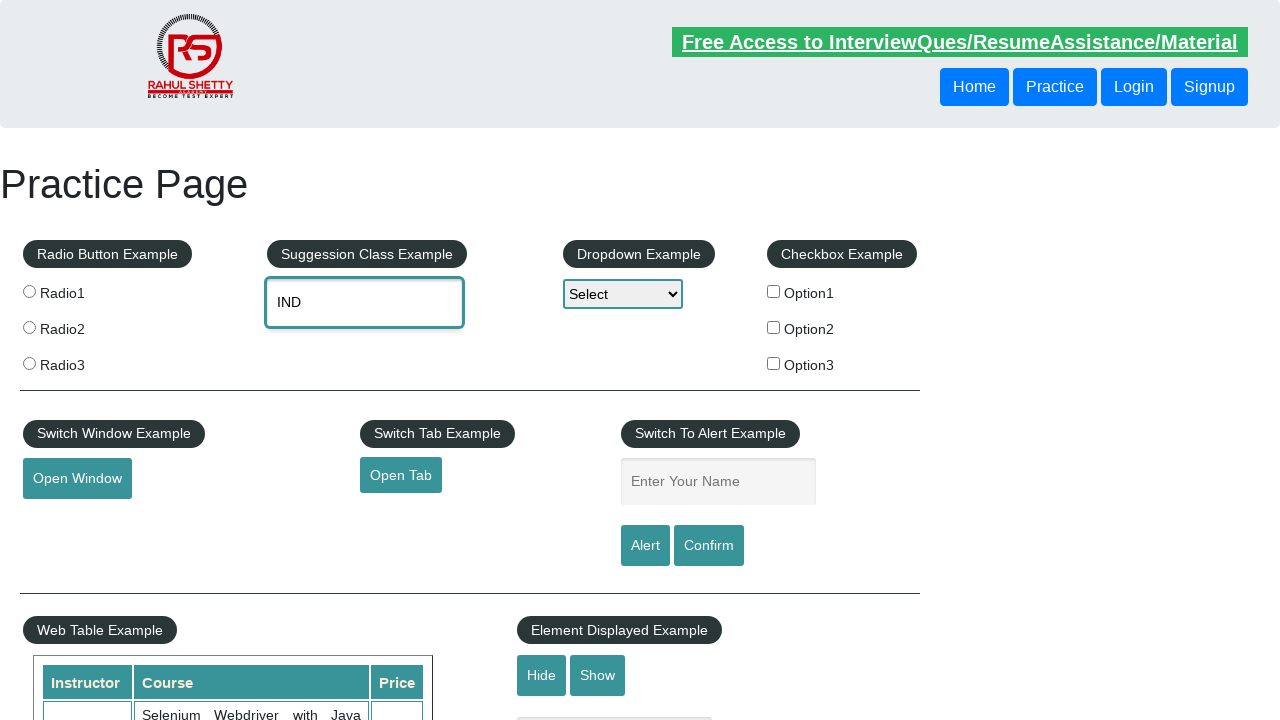

Autocomplete suggestions dropdown appeared
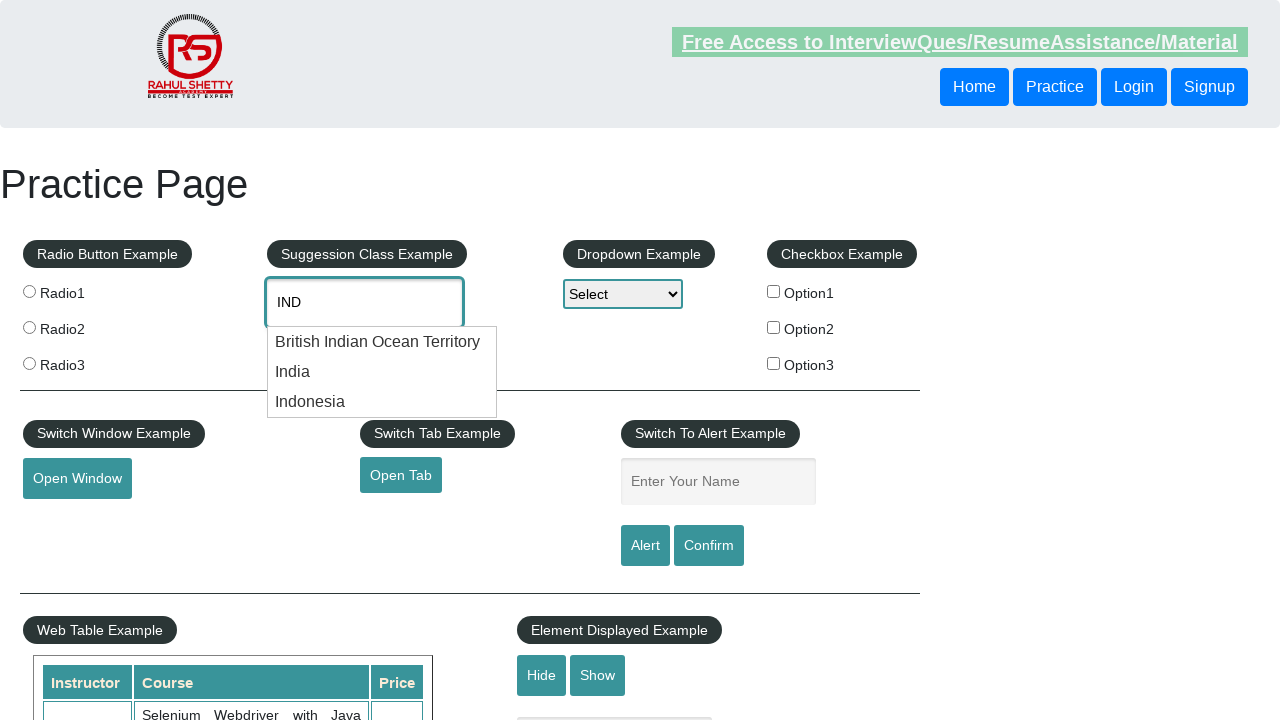

Retrieved all suggestion items from dropdown
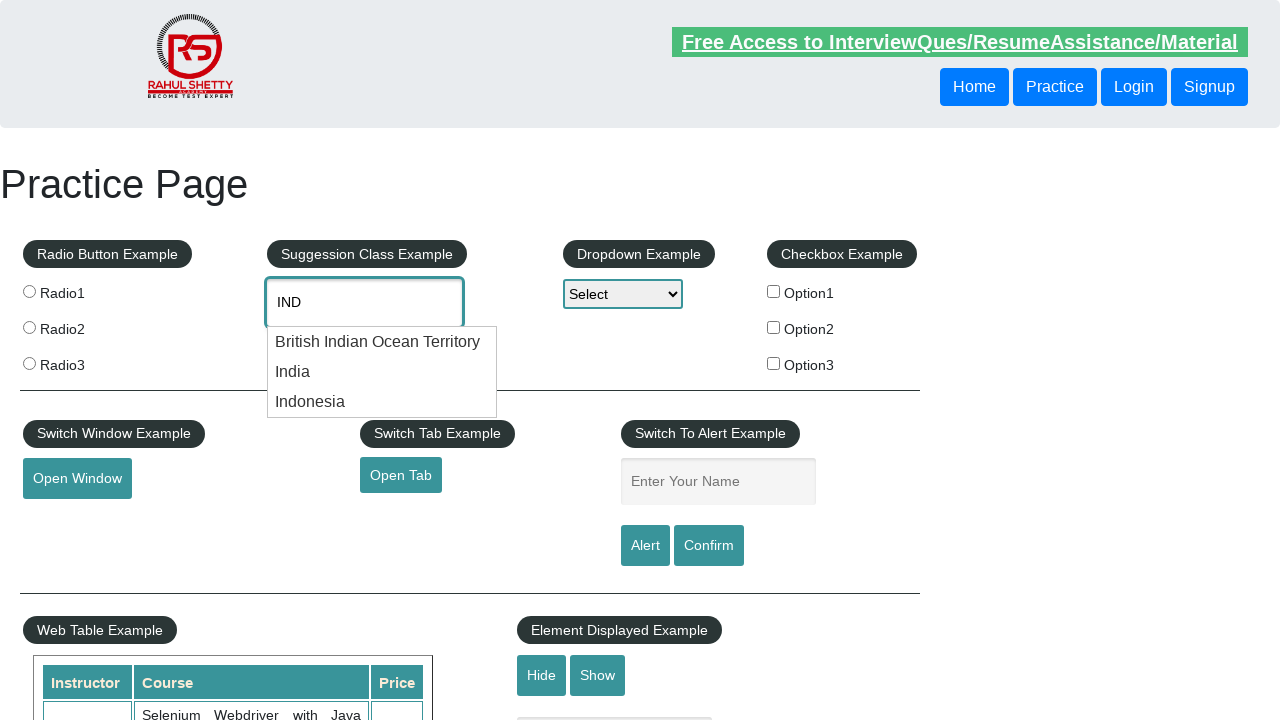

Selected 'India' from autocomplete suggestions
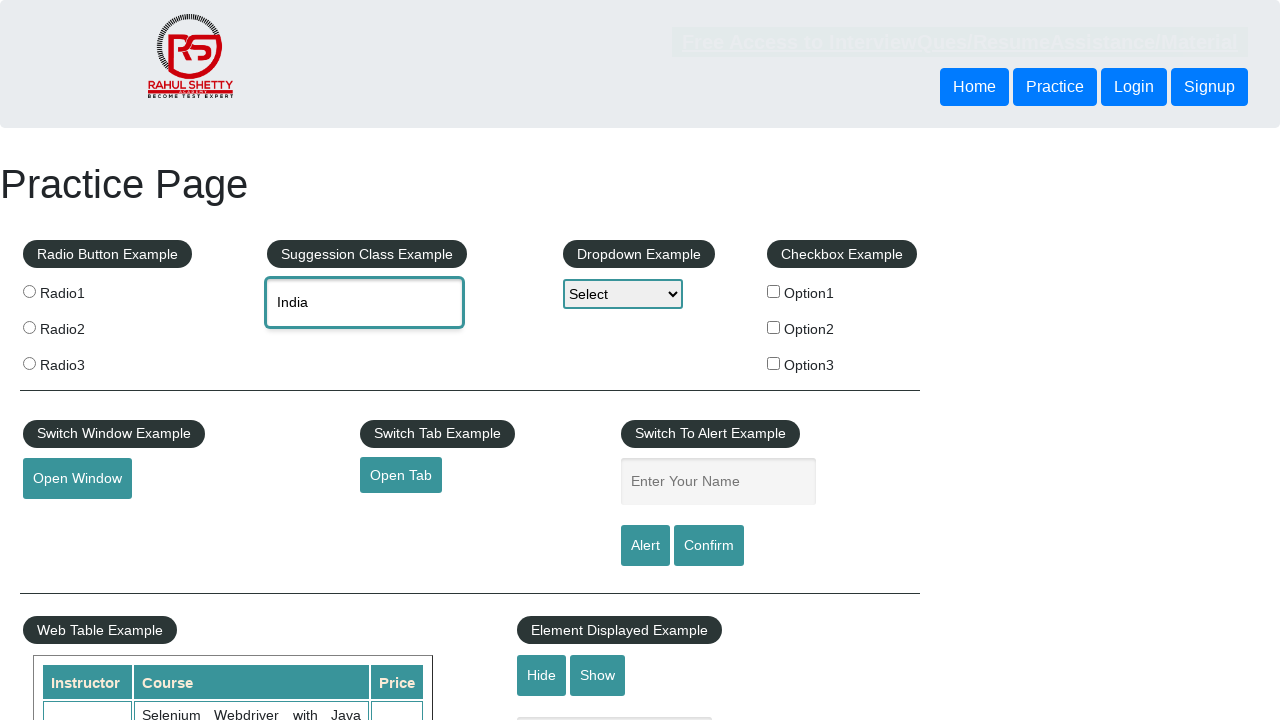

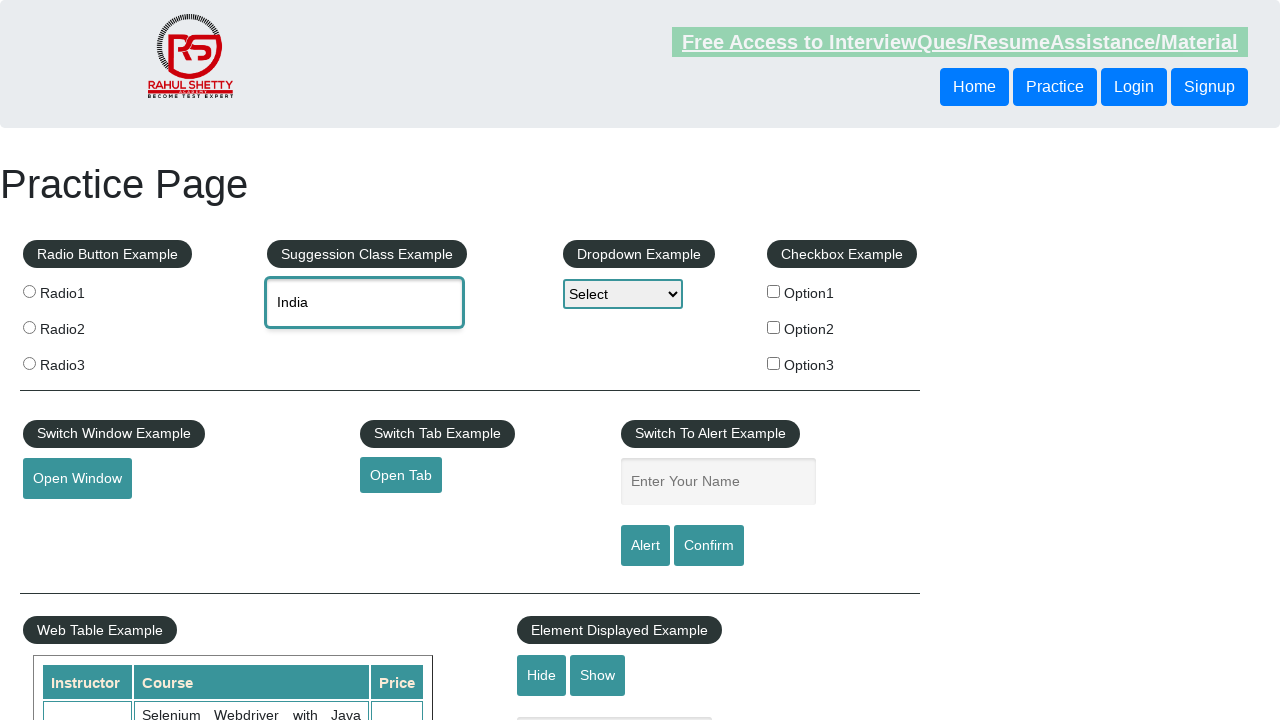